Tests the train search functionality on erail.in by entering "From" and "To" station codes (MAS to MDU), unchecking the date sort option, and waiting for the train list table to load.

Starting URL: https://erail.in/

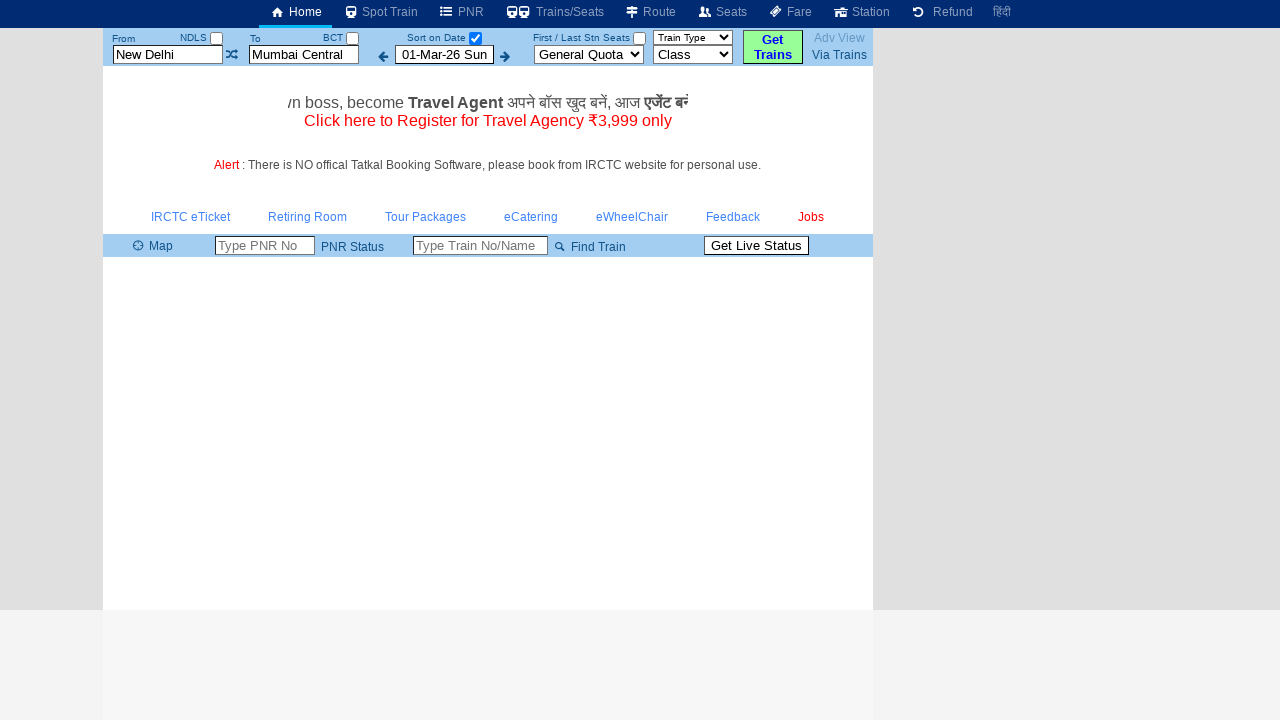

Filled 'From' station field with 'MAS' on #txtStationFrom
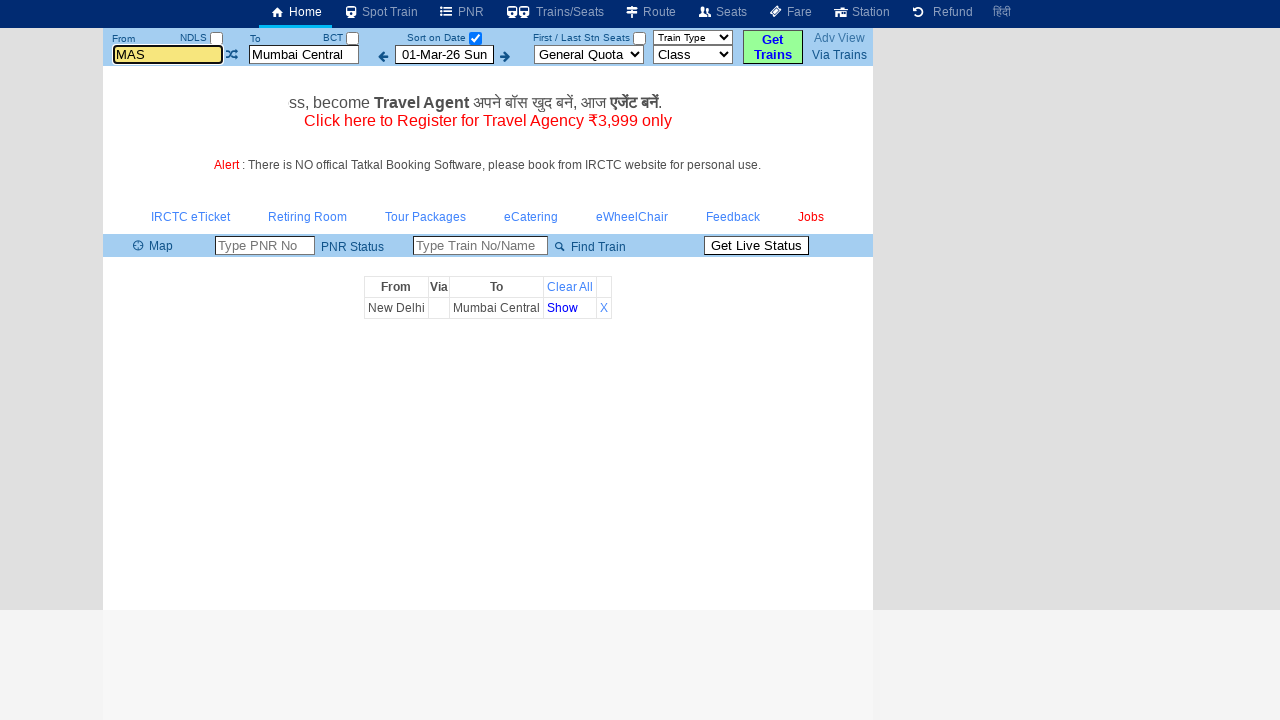

Pressed Enter to confirm 'From' station 'MAS' on #txtStationFrom
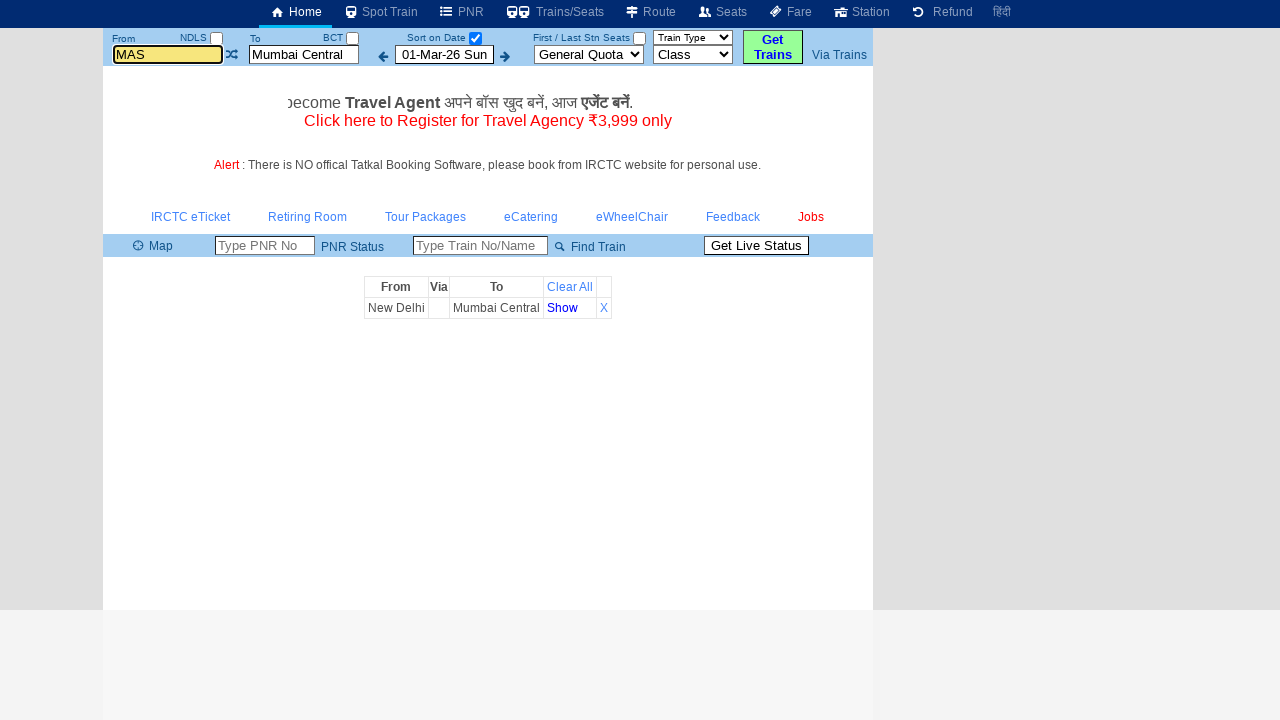

Filled 'To' station field with 'MDU' on #txtStationTo
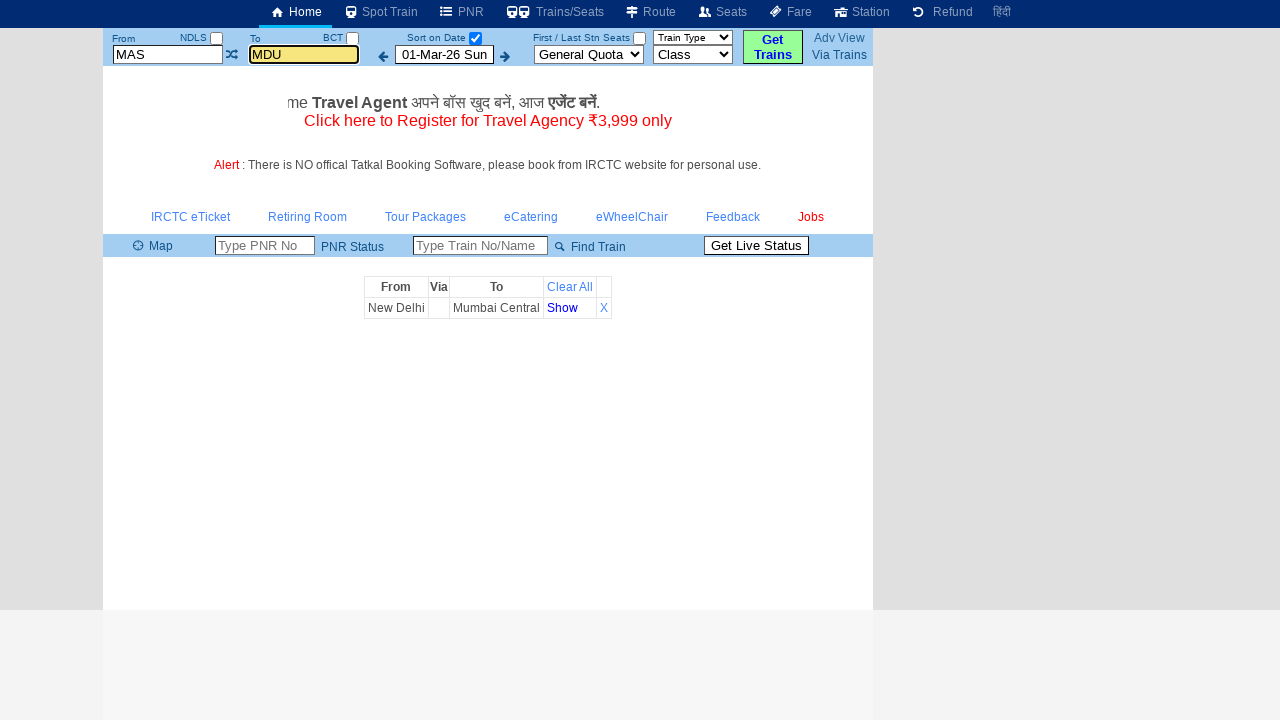

Pressed Enter to confirm 'To' station 'MDU' on #txtStationTo
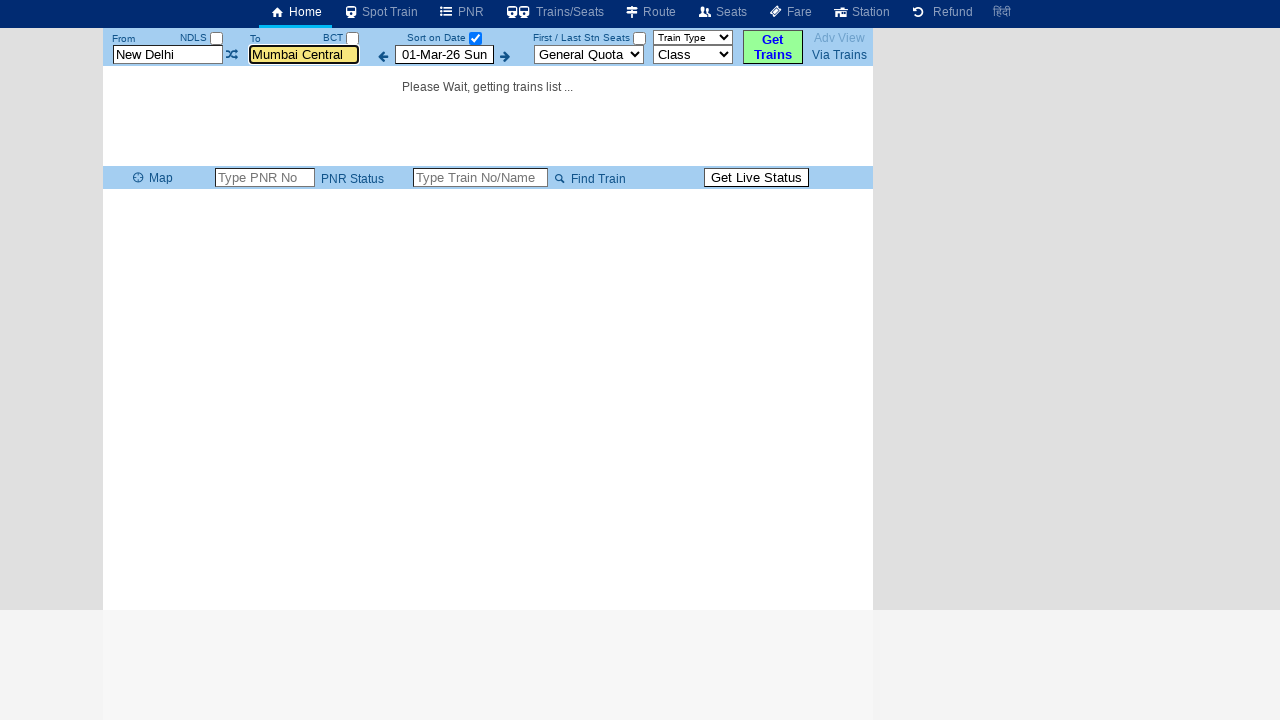

Unchecked the 'Sort on Date' checkbox at (475, 38) on xpath=//td[@id='tdDateOnly']/input
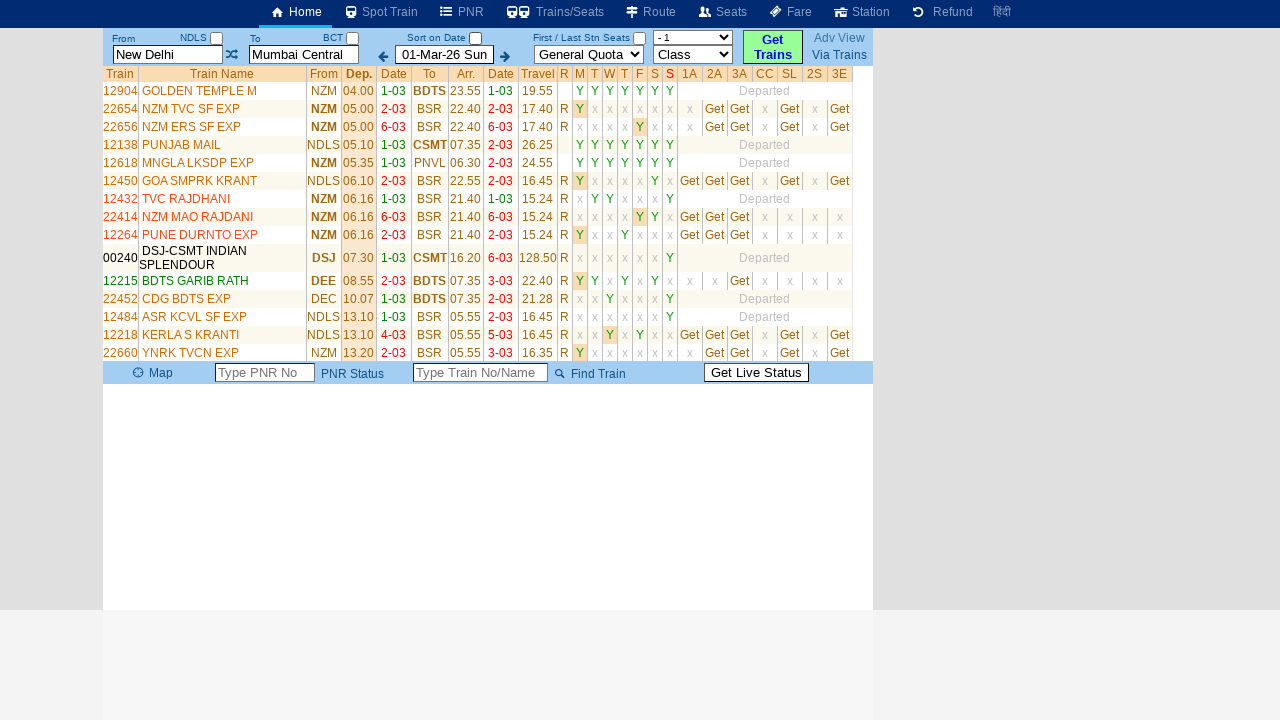

Train list table body loaded
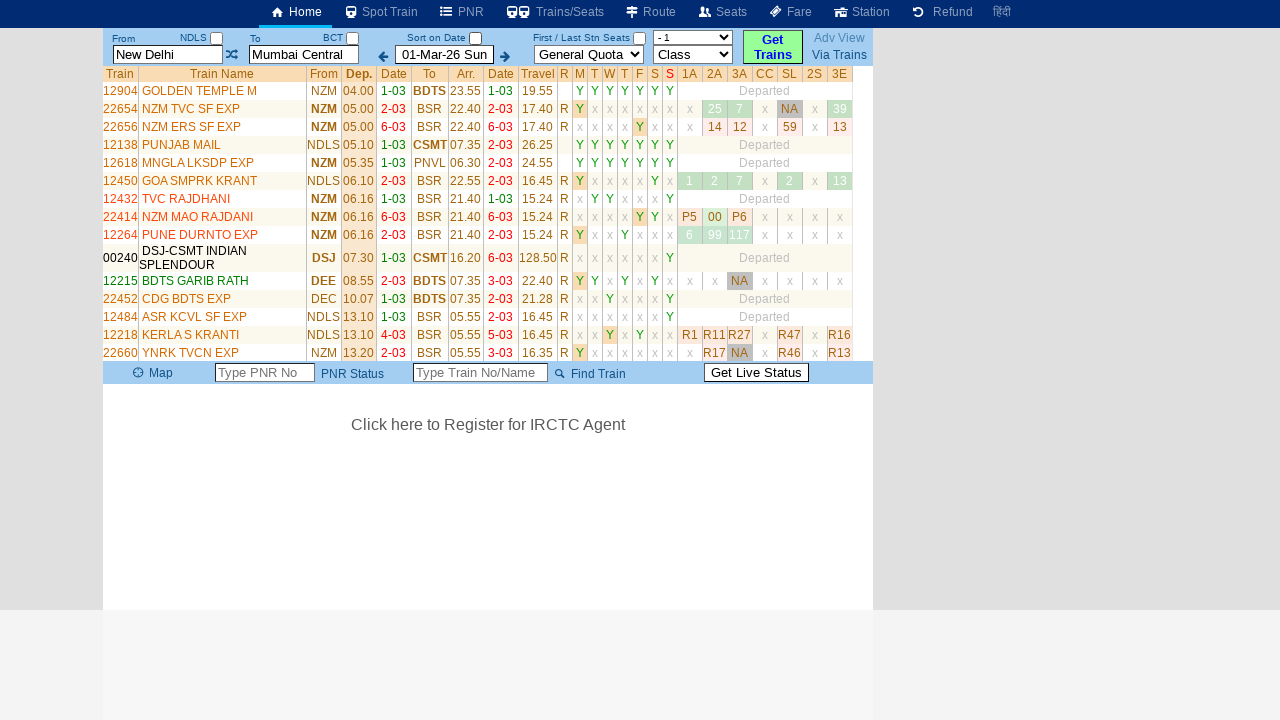

Train list table rows loaded with train results
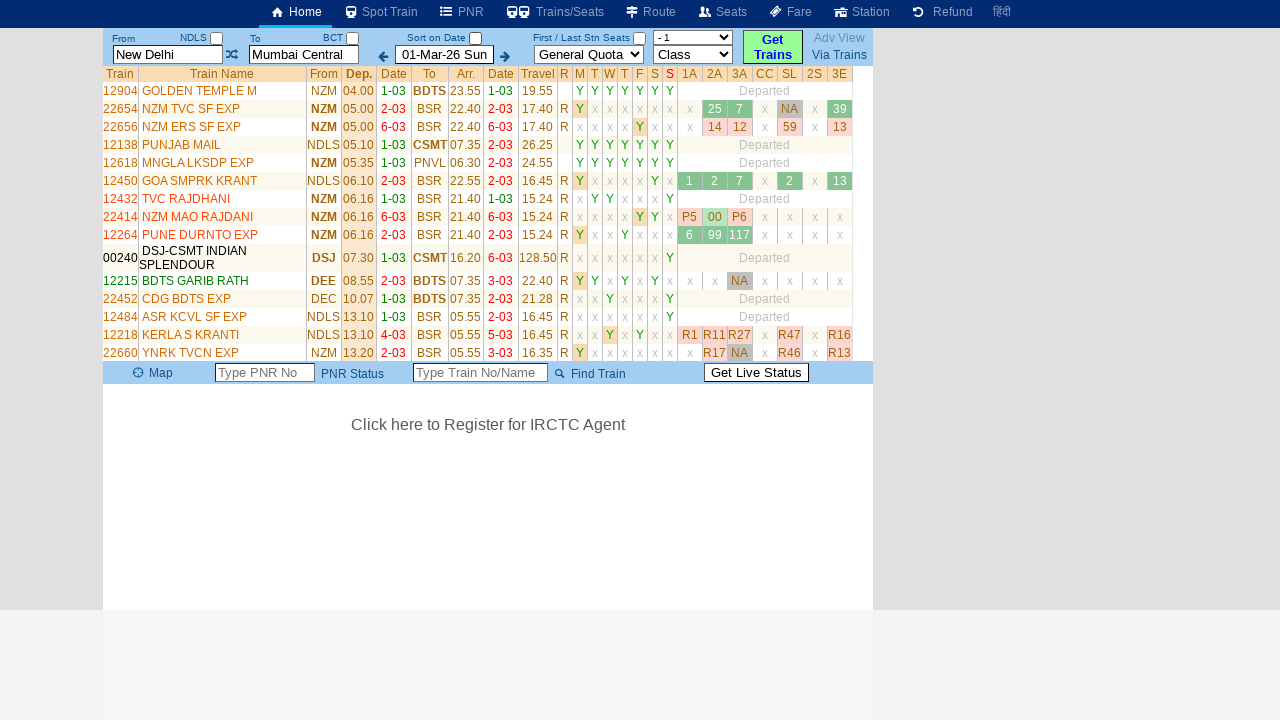

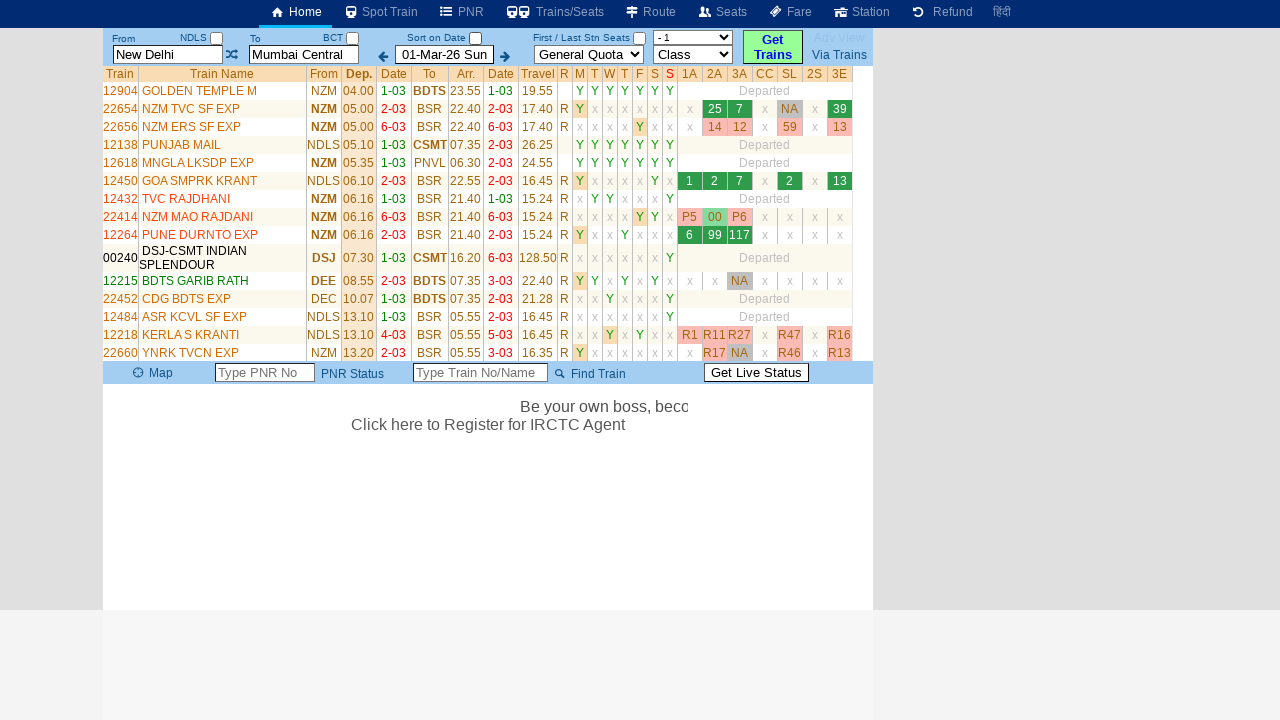